Tests drag and drop functionality by dragging an element and dropping it onto a target element on the jQuery UI demo page

Starting URL: https://jqueryui.com/

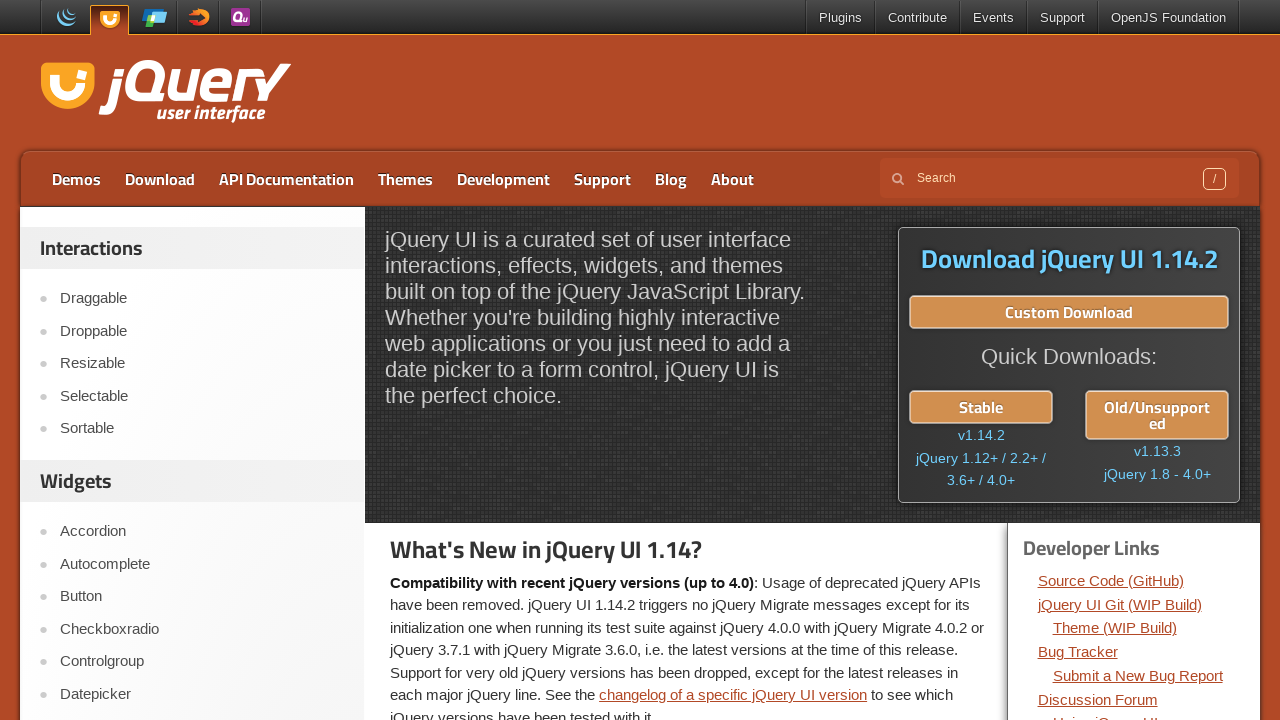

Clicked on the Droppable link to navigate to the demo at (202, 331) on text=Droppable
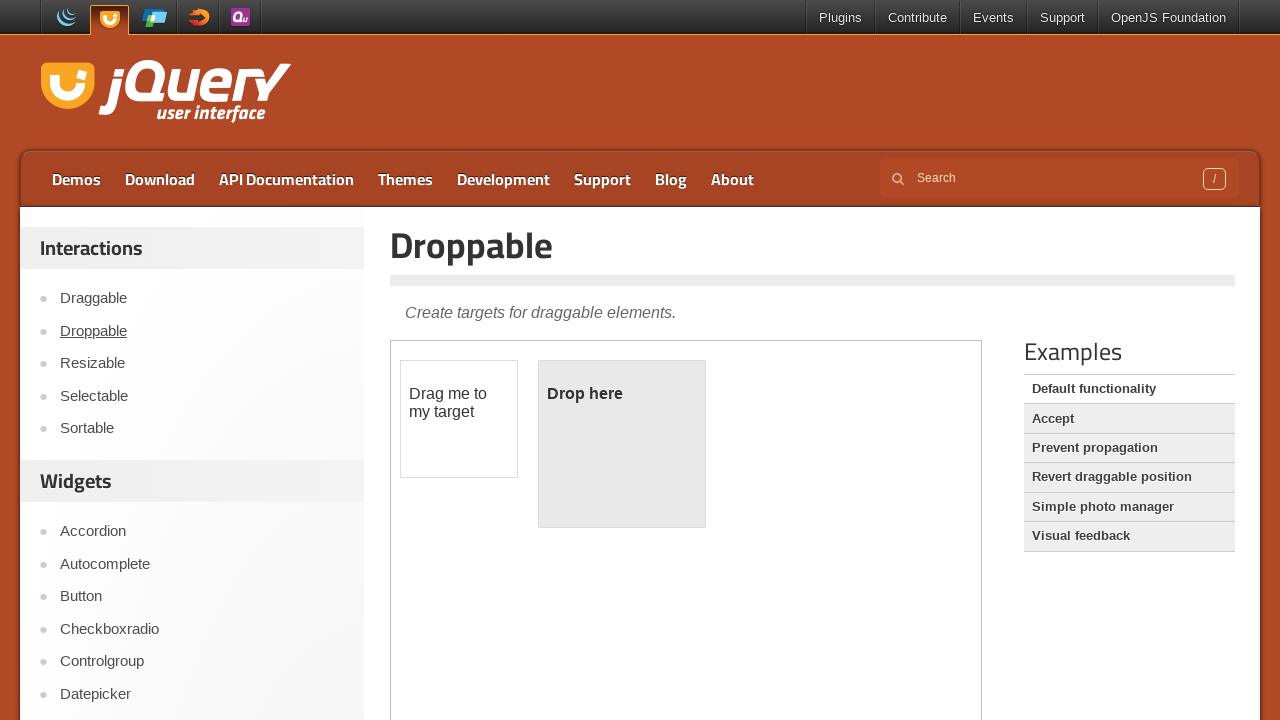

Located the iframe containing the drag and drop demo
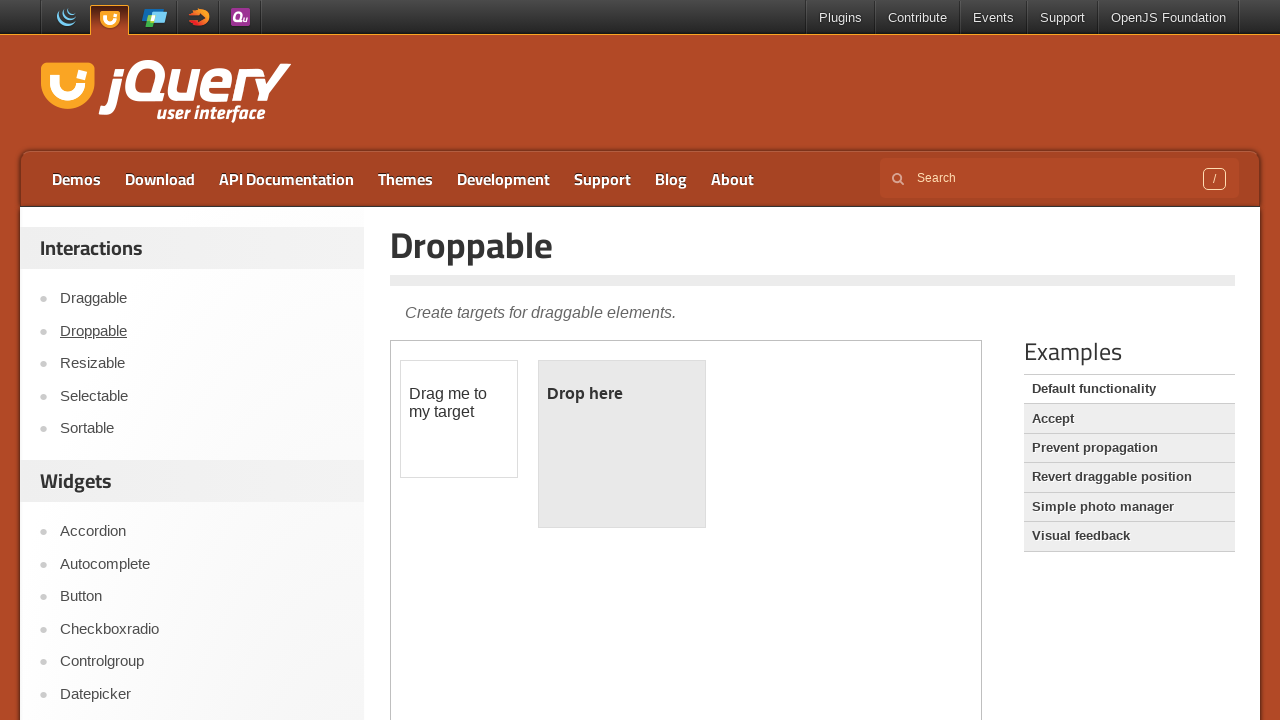

Located the draggable element
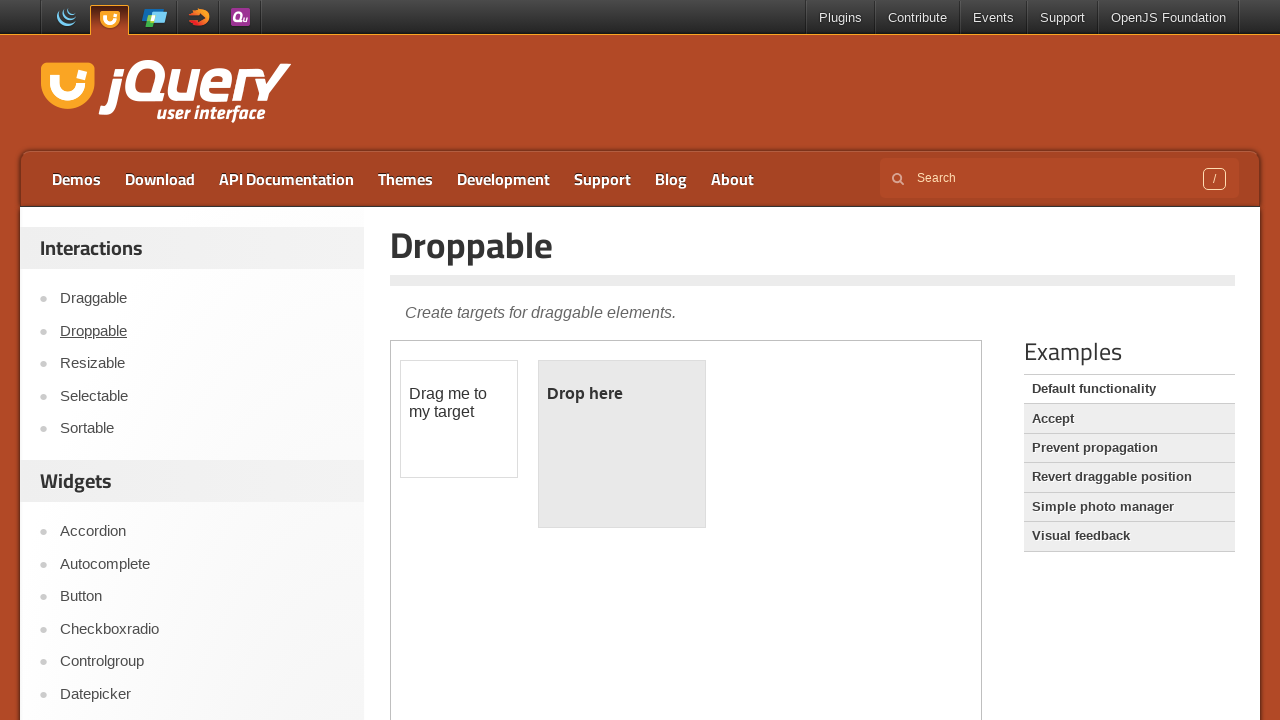

Located the droppable target element
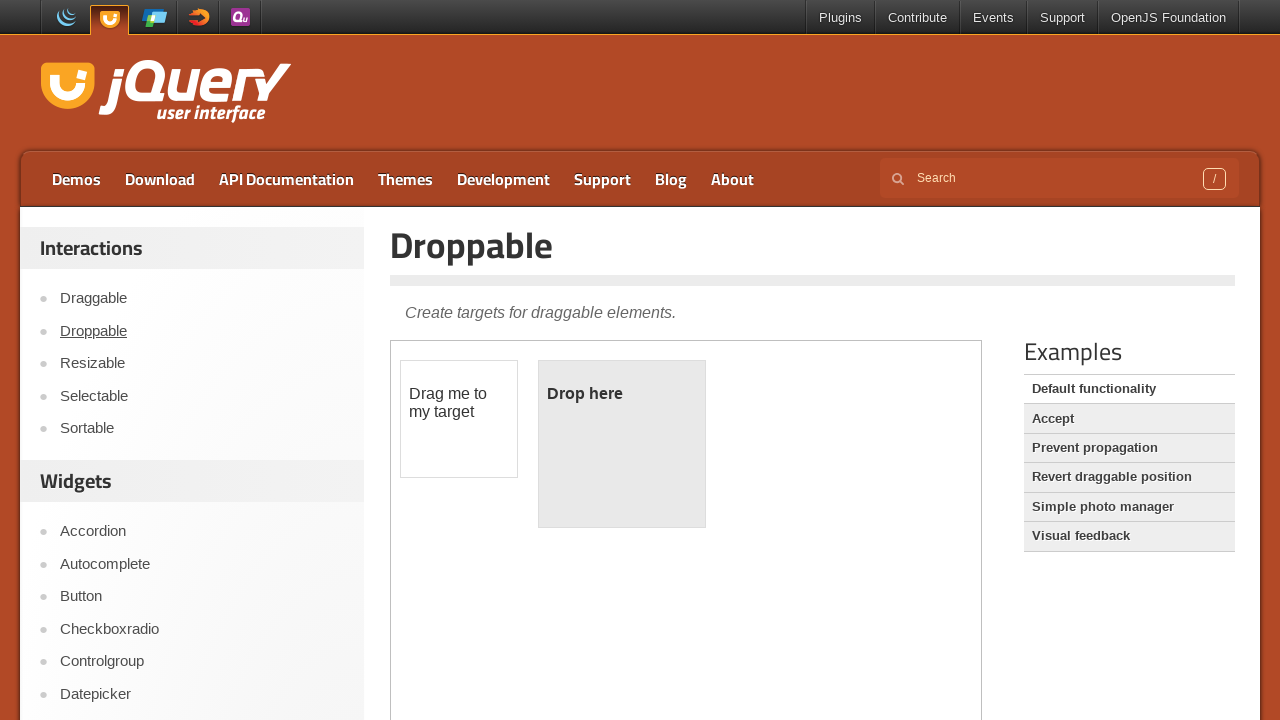

Performed drag and drop action - dragged element onto target at (622, 444)
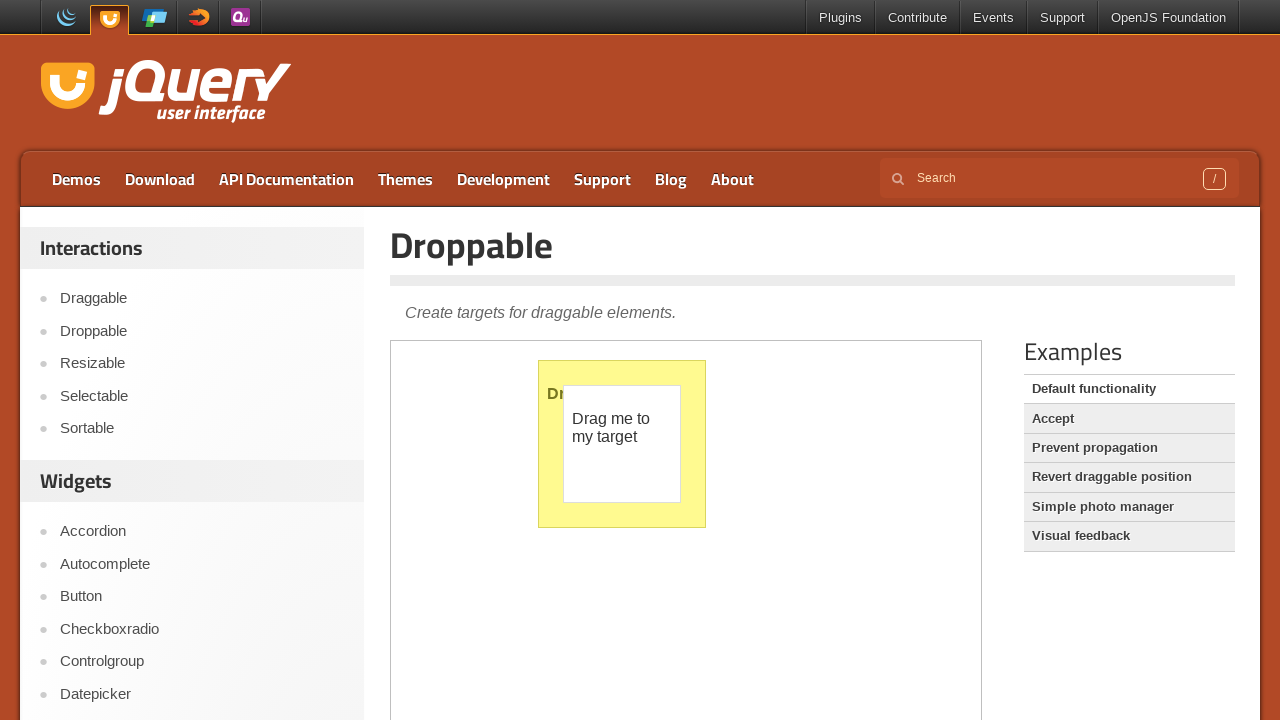

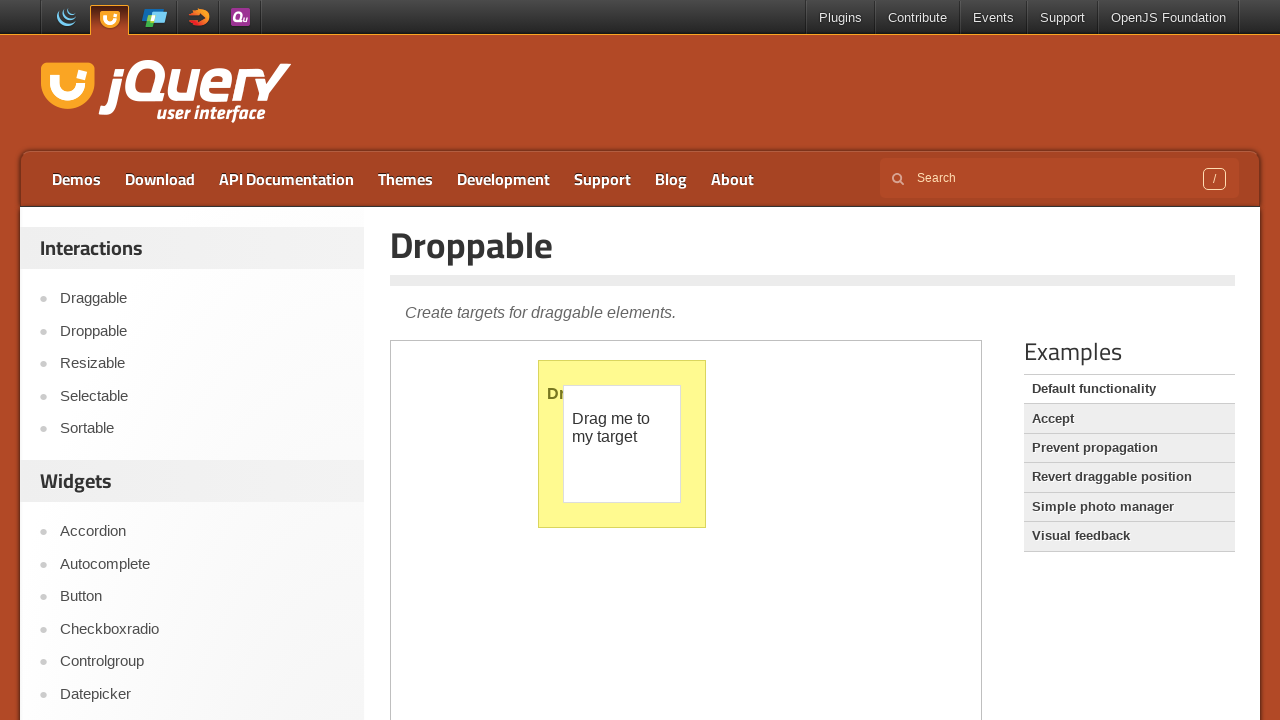